Navigates to the Simplilearn homepage and waits for the page to load, verifying basic page accessibility.

Starting URL: https://www.simplilearn.com/

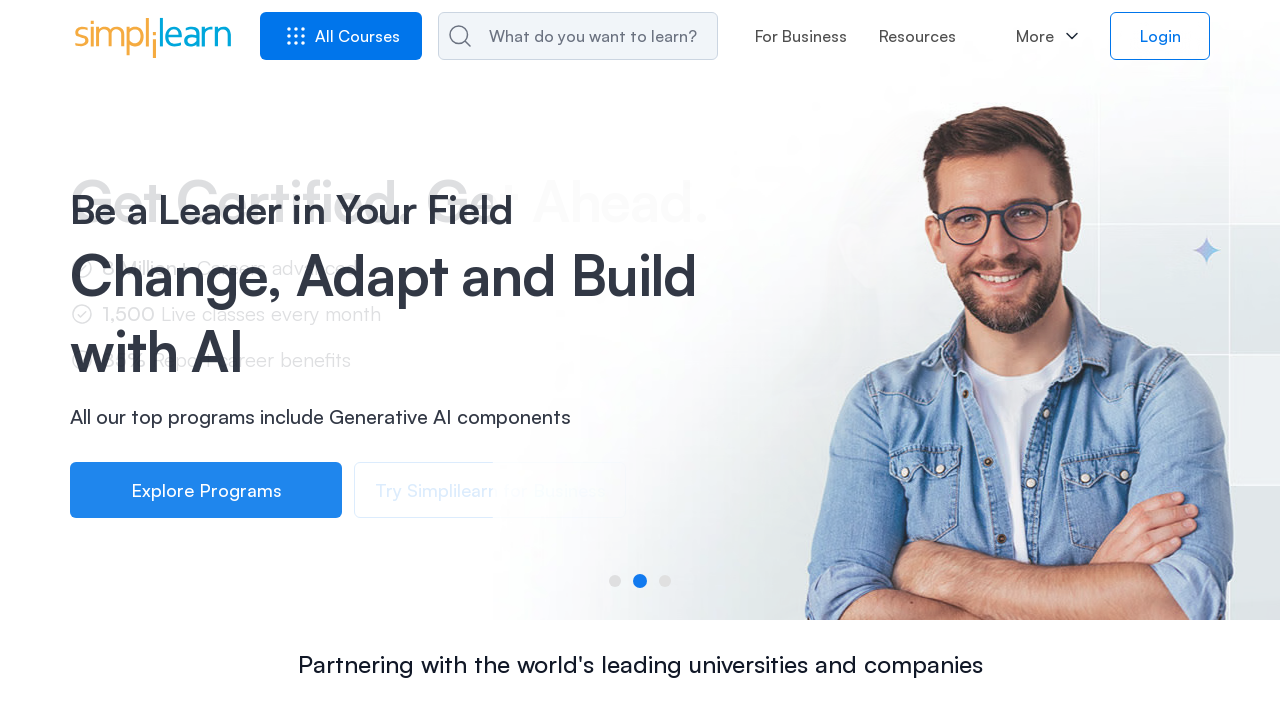

Navigated to Simplilearn homepage
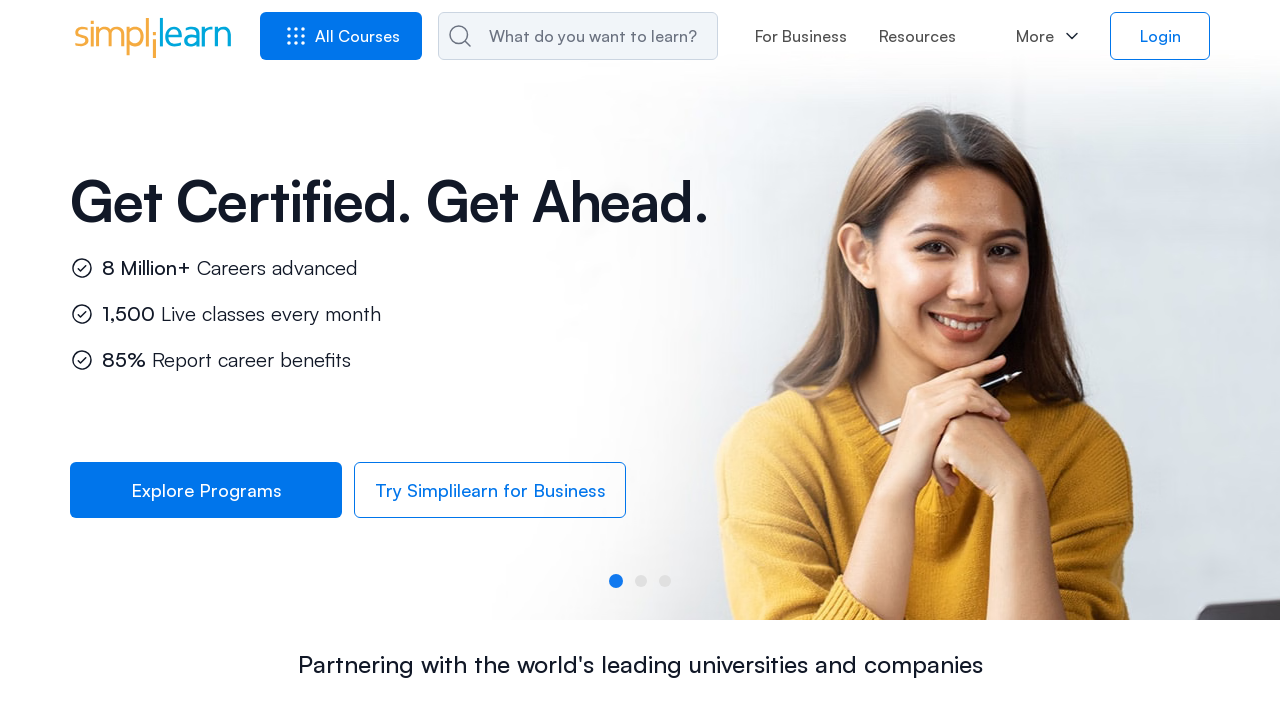

Page DOM content fully loaded
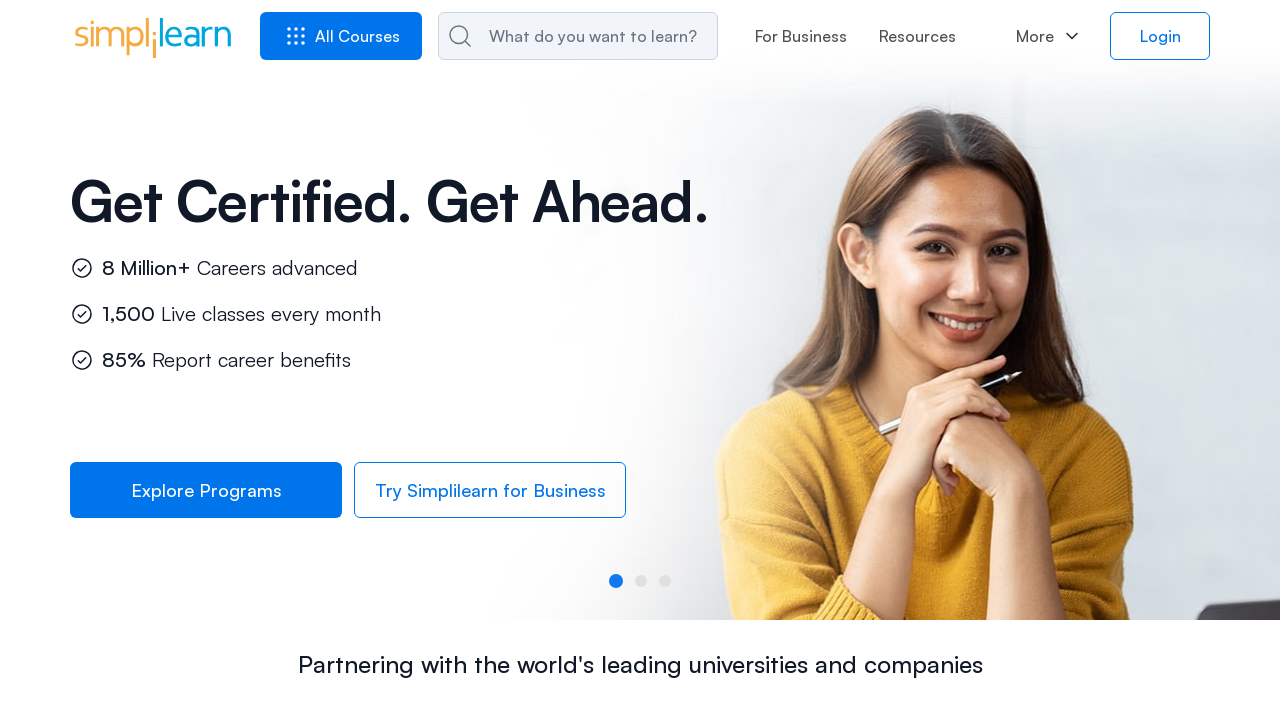

Body element is visible, page is accessible
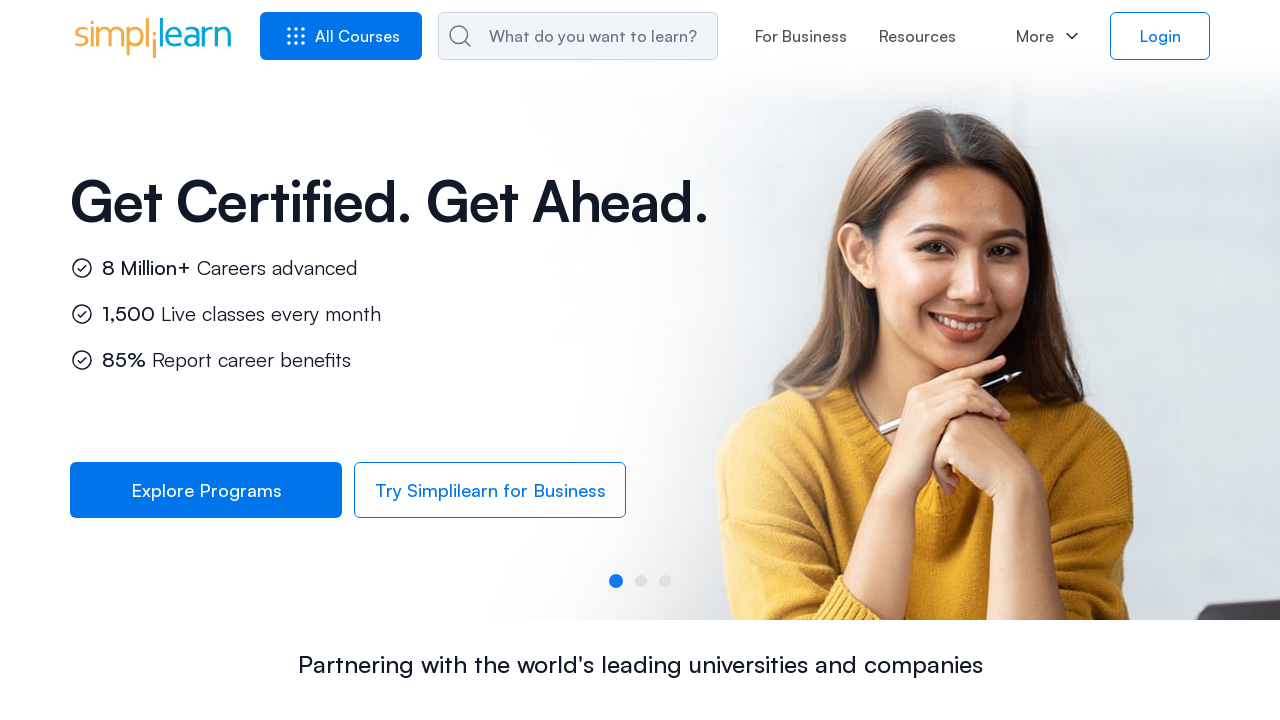

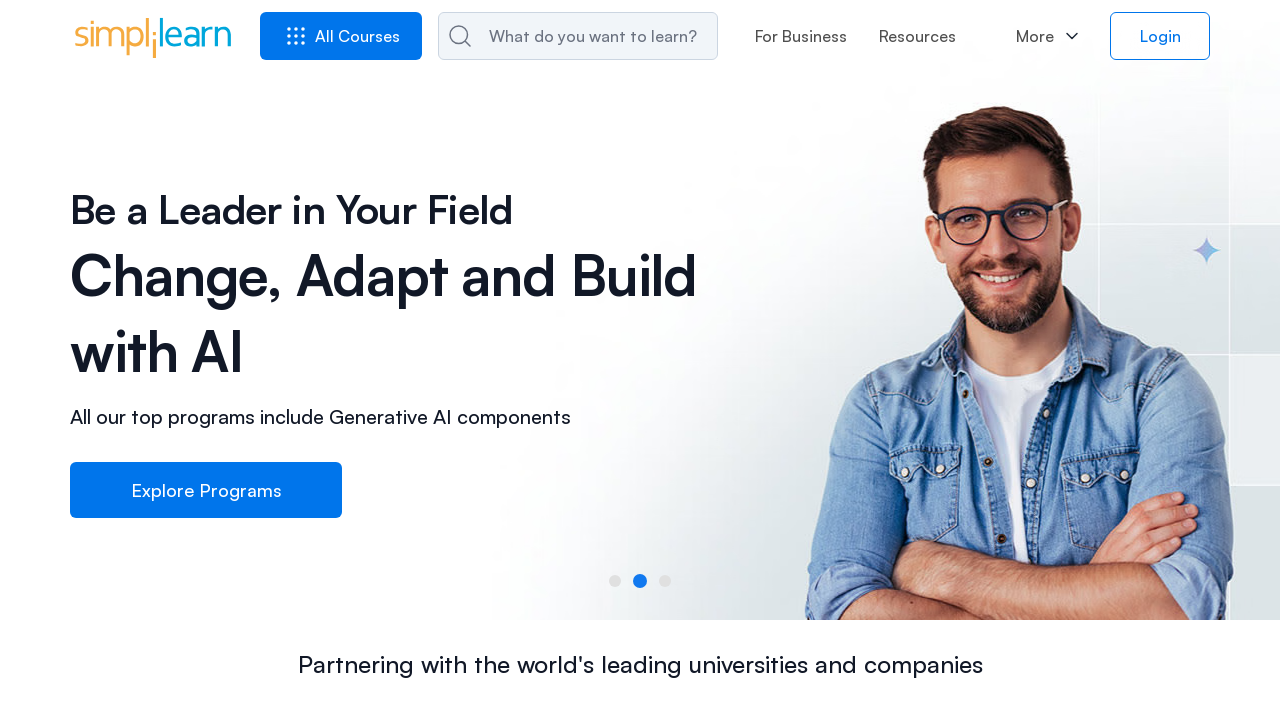